Tests iframe handling by navigating to a frames demo page, switching to an iframe named "frame1", and verifying the header element inside the frame is accessible.

Starting URL: https://demoqa.com/frames

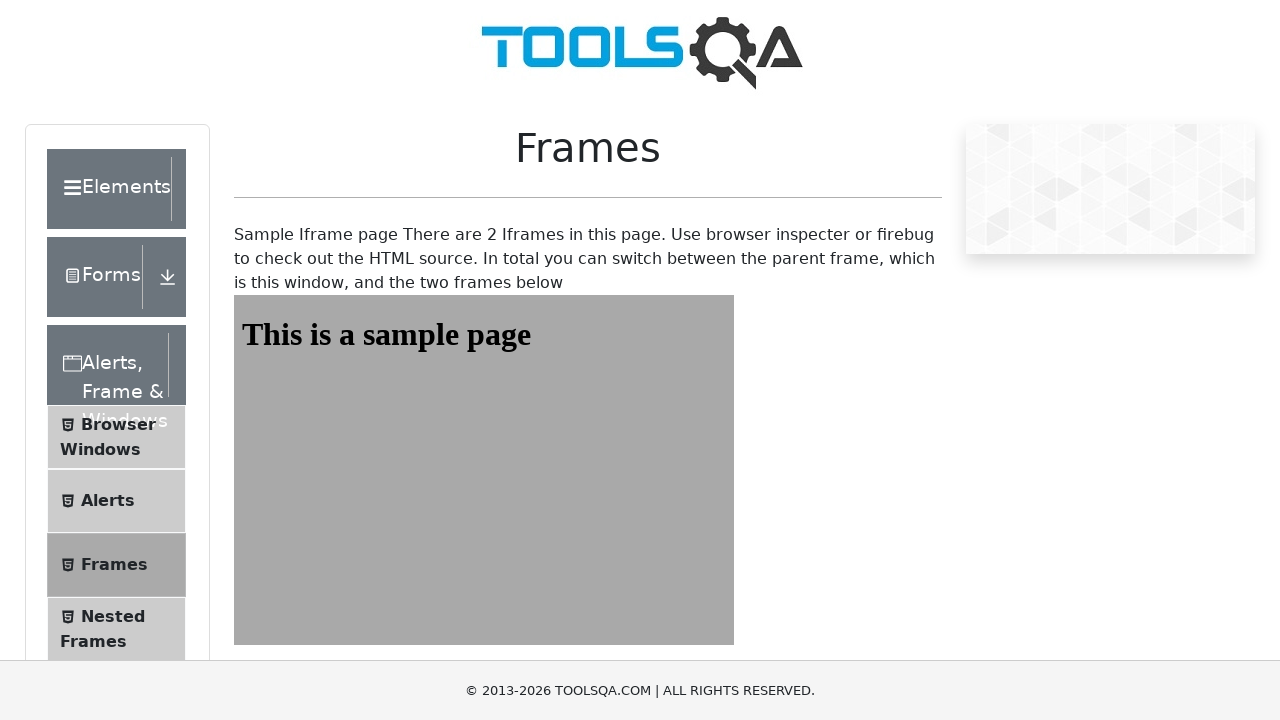

Navigated to frames demo page at https://demoqa.com/frames
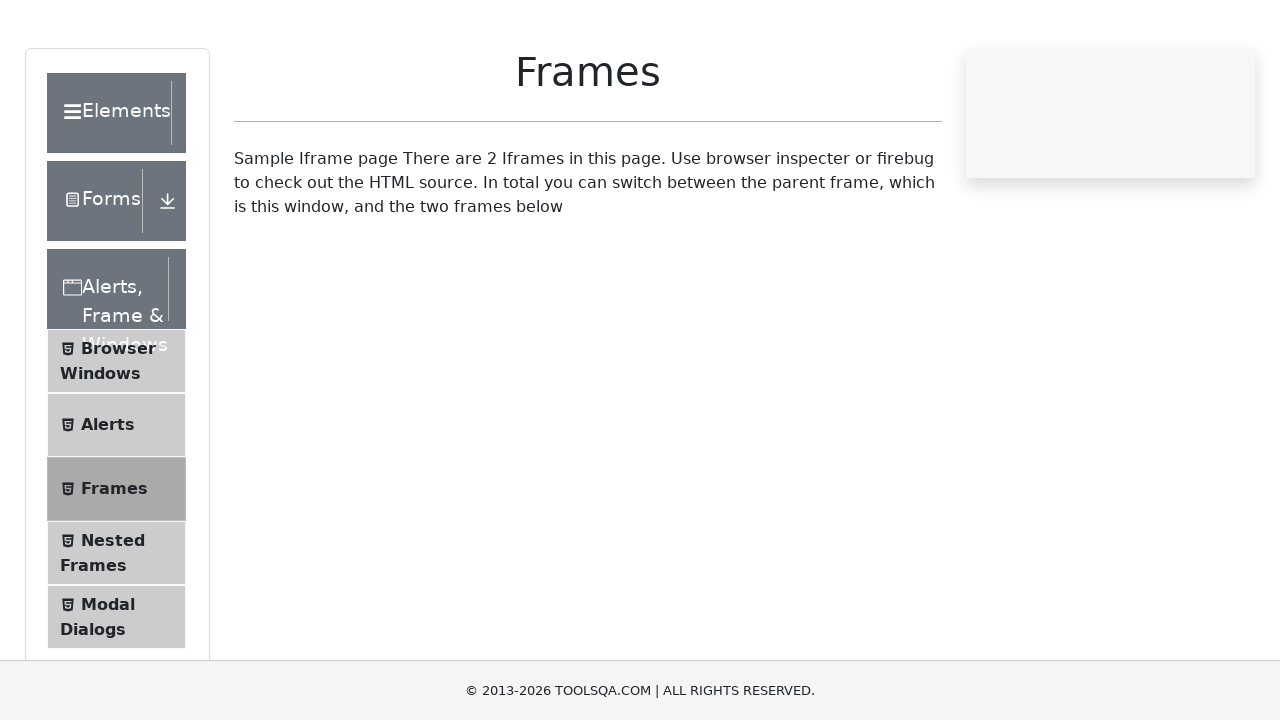

Located iframe with id 'frame1'
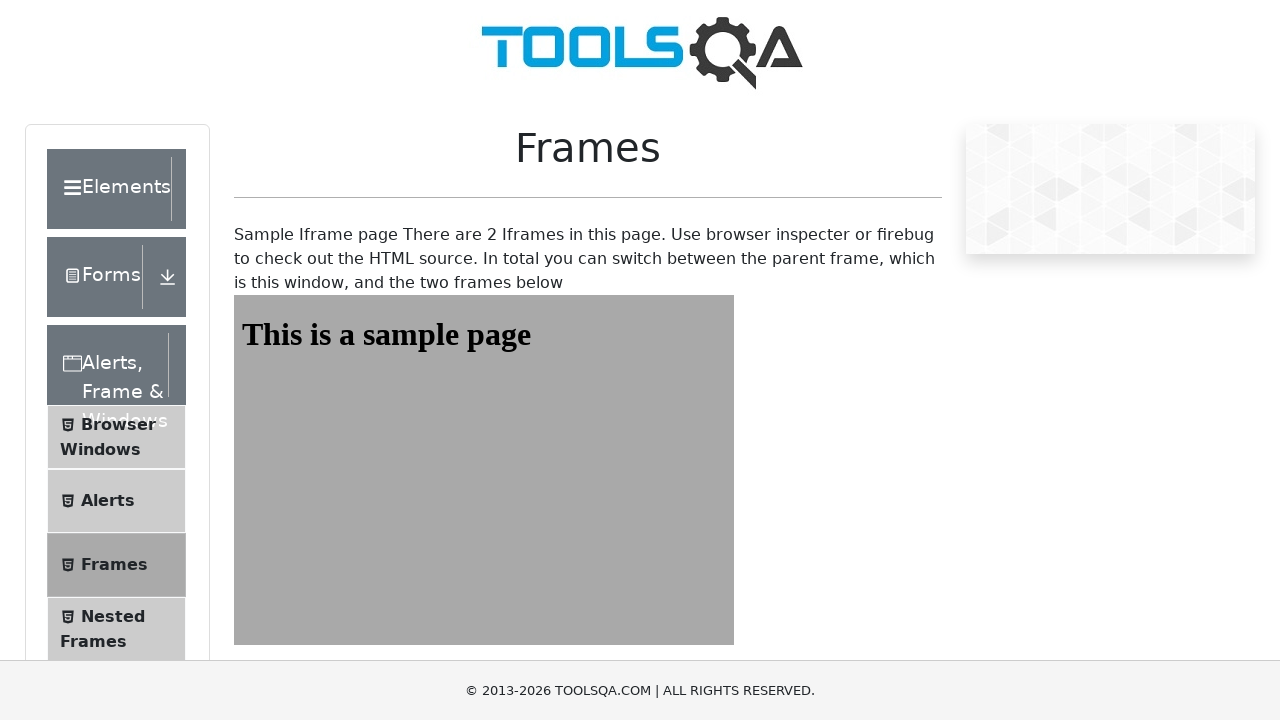

Located h1 header element inside frame1
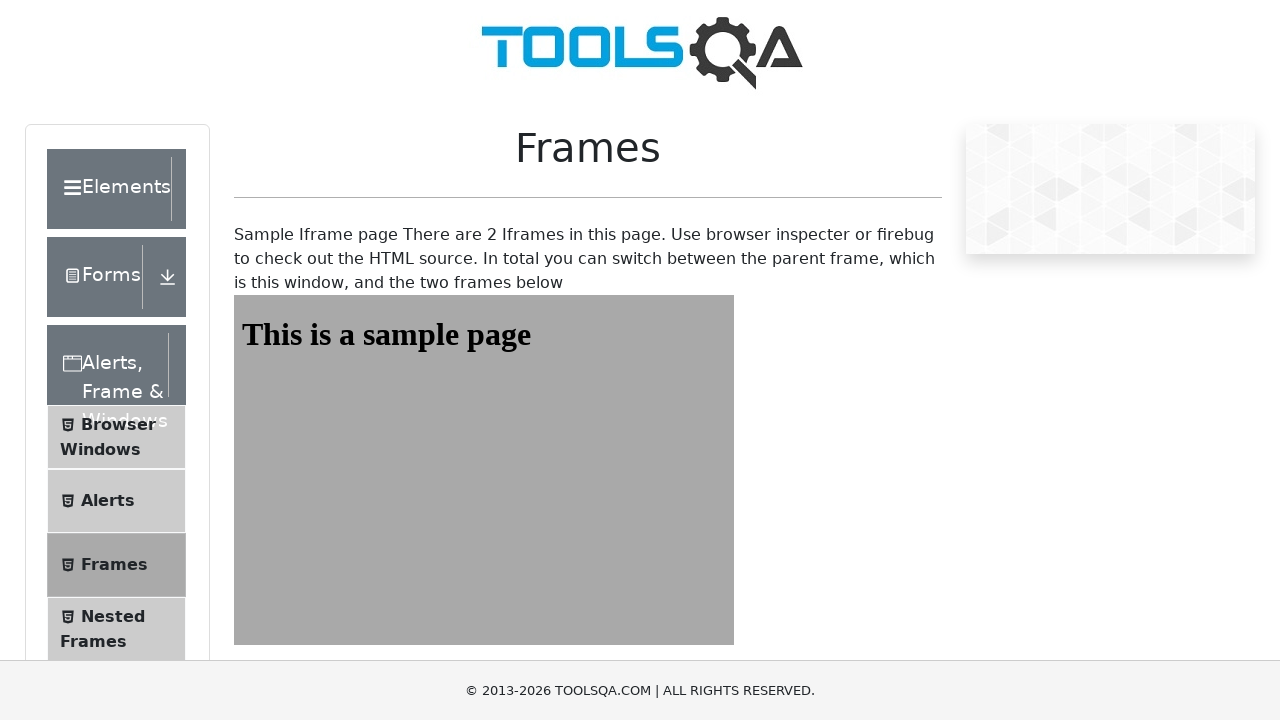

Header element in frame1 is now visible and ready
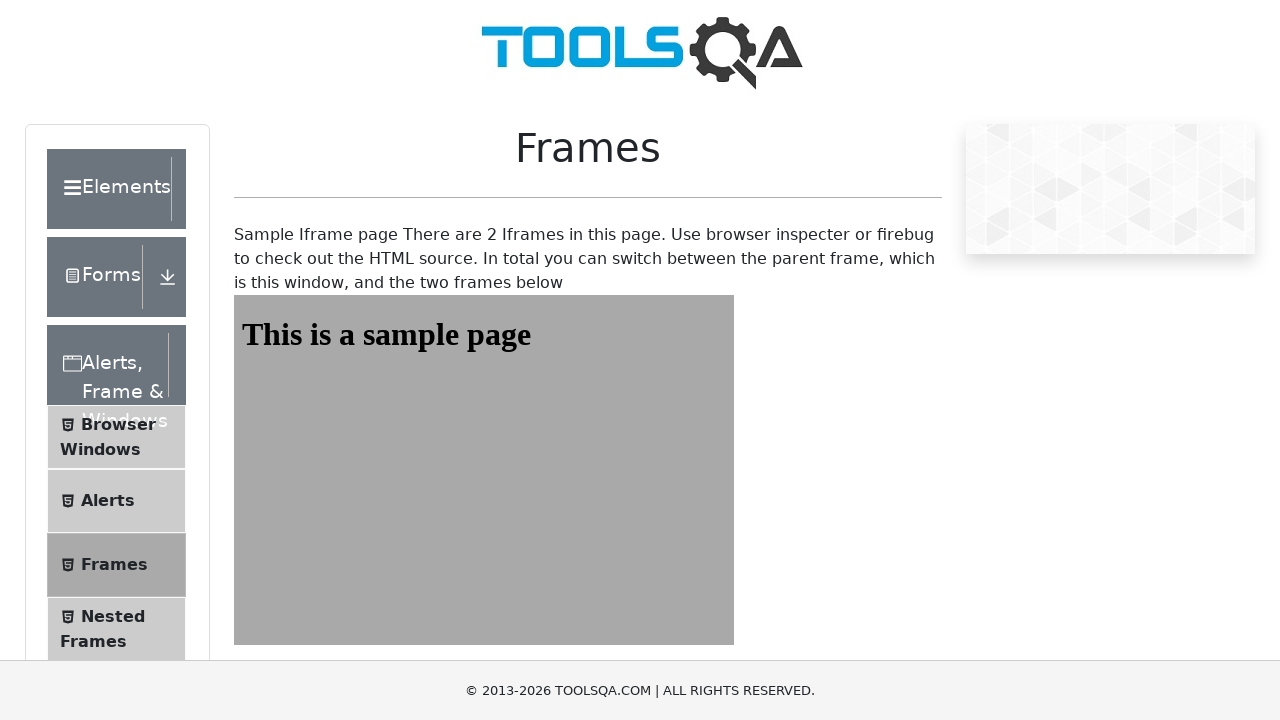

Retrieved header text content from frame1: 'This is a sample page'
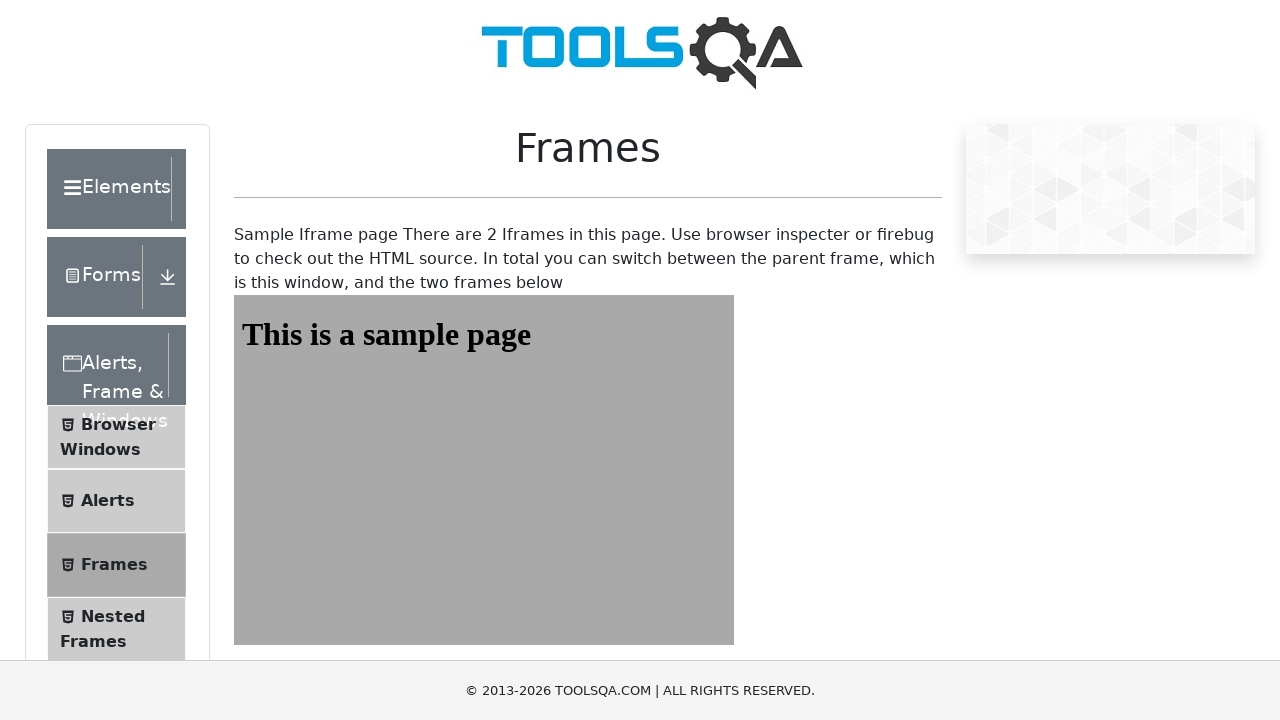

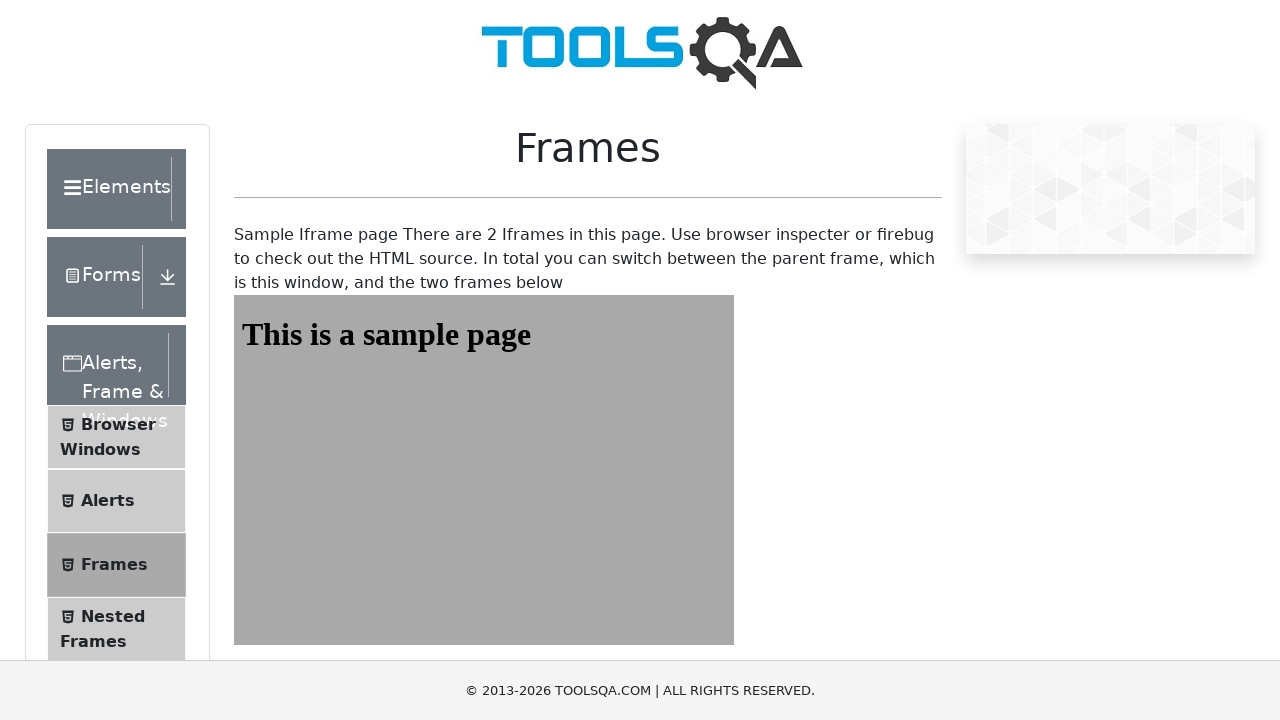